Tests handling a simple JavaScript alert by clicking a tab, triggering the alert, and accepting it

Starting URL: https://demo.automationtesting.in/Alerts.html

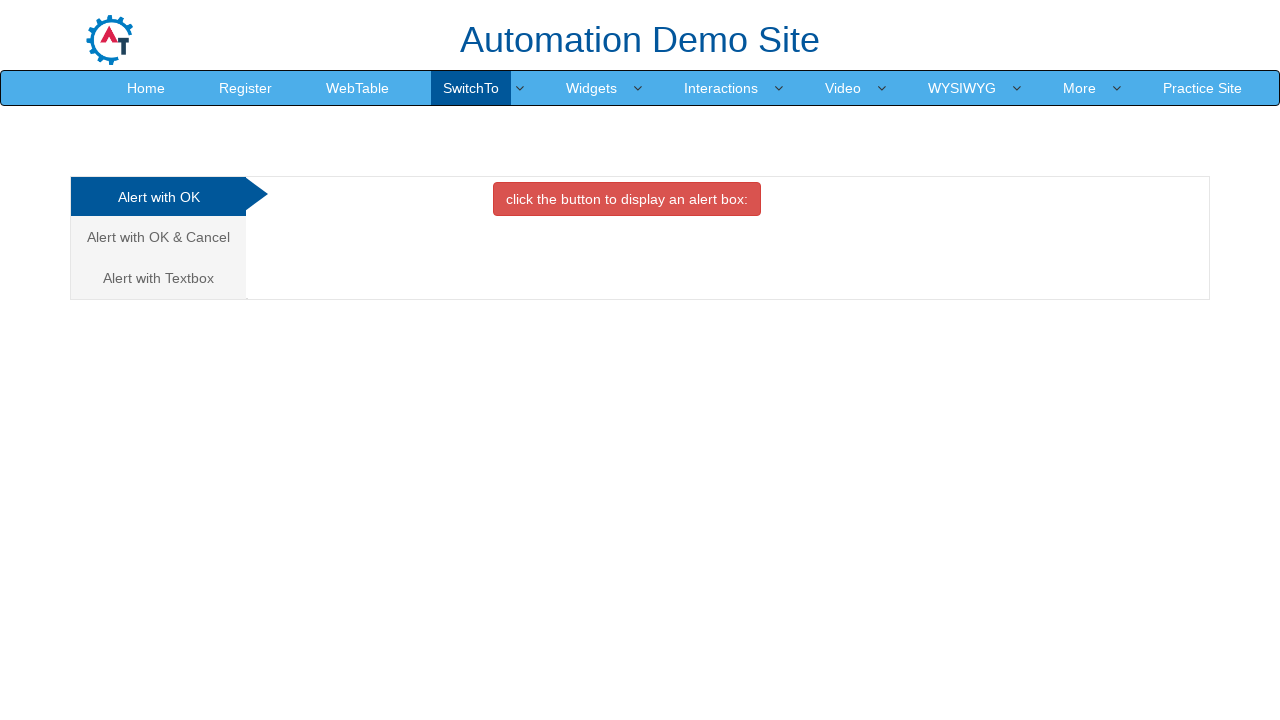

Clicked 'Alert with OK' tab at (158, 197) on internal:text="Alert with OK"s
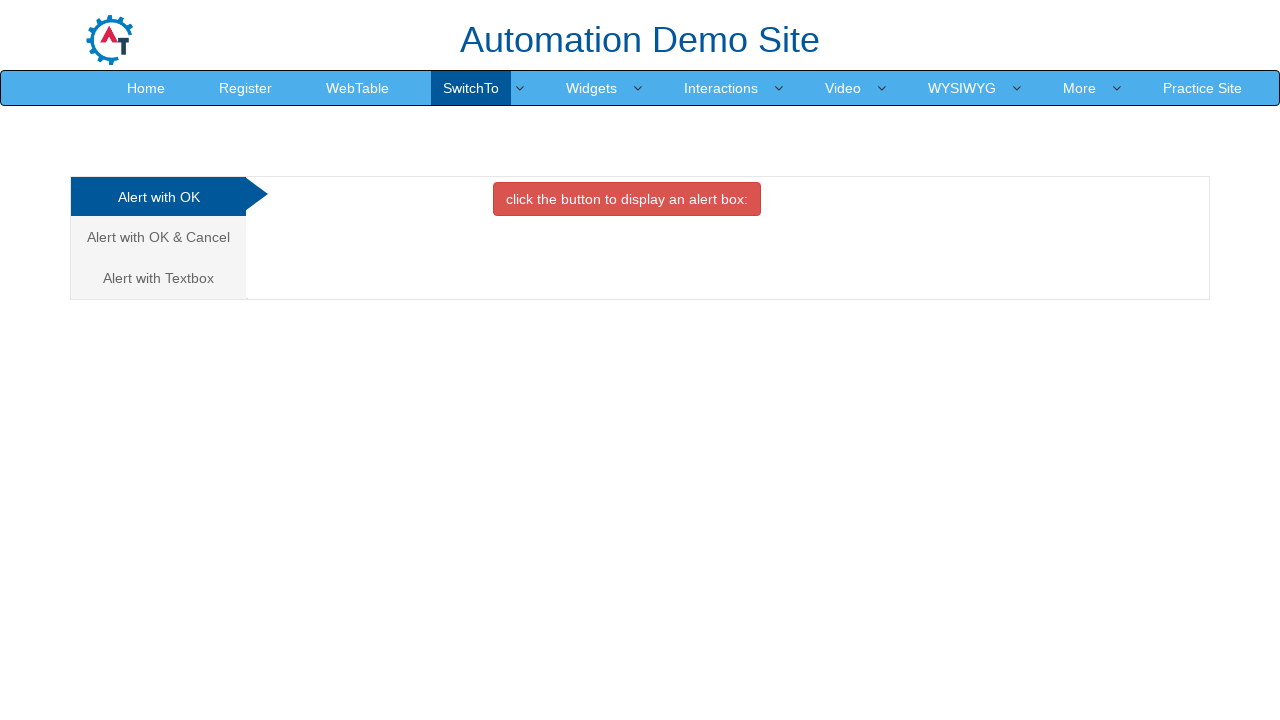

Set up dialog handler to accept alerts
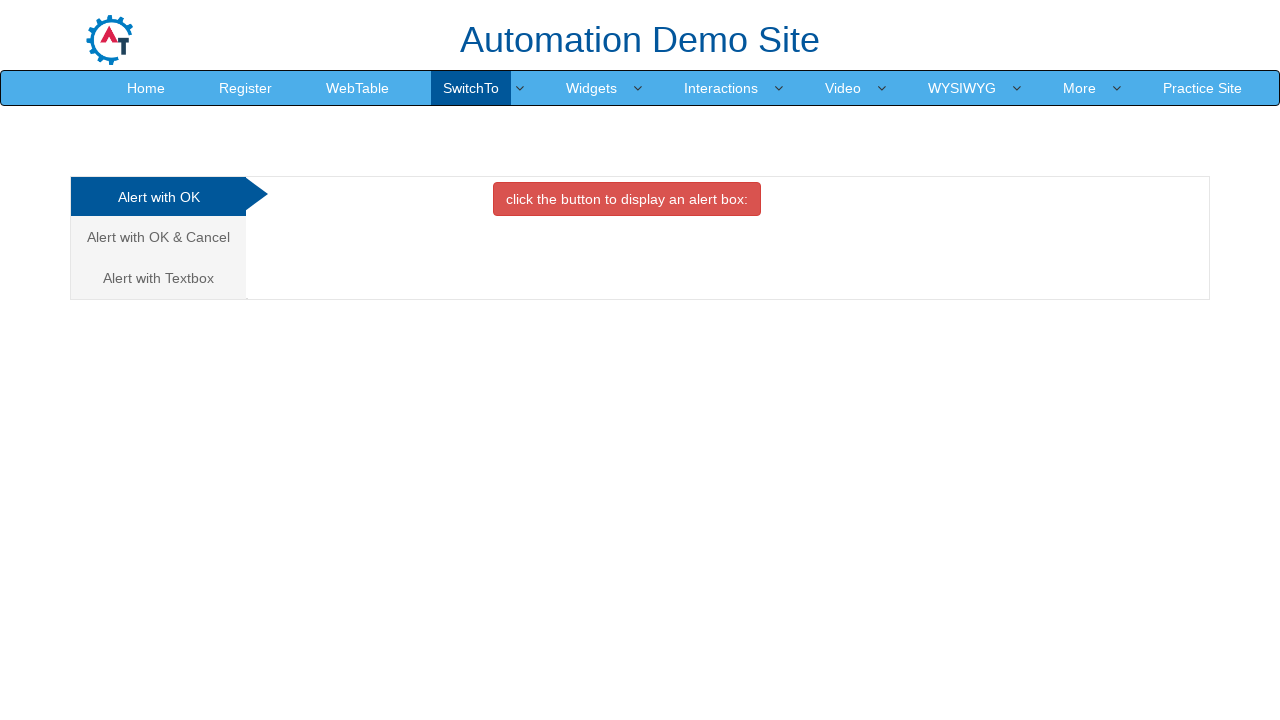

Clicked button to trigger the JavaScript alert at (627, 199) on button[onclick="alertbox()"]
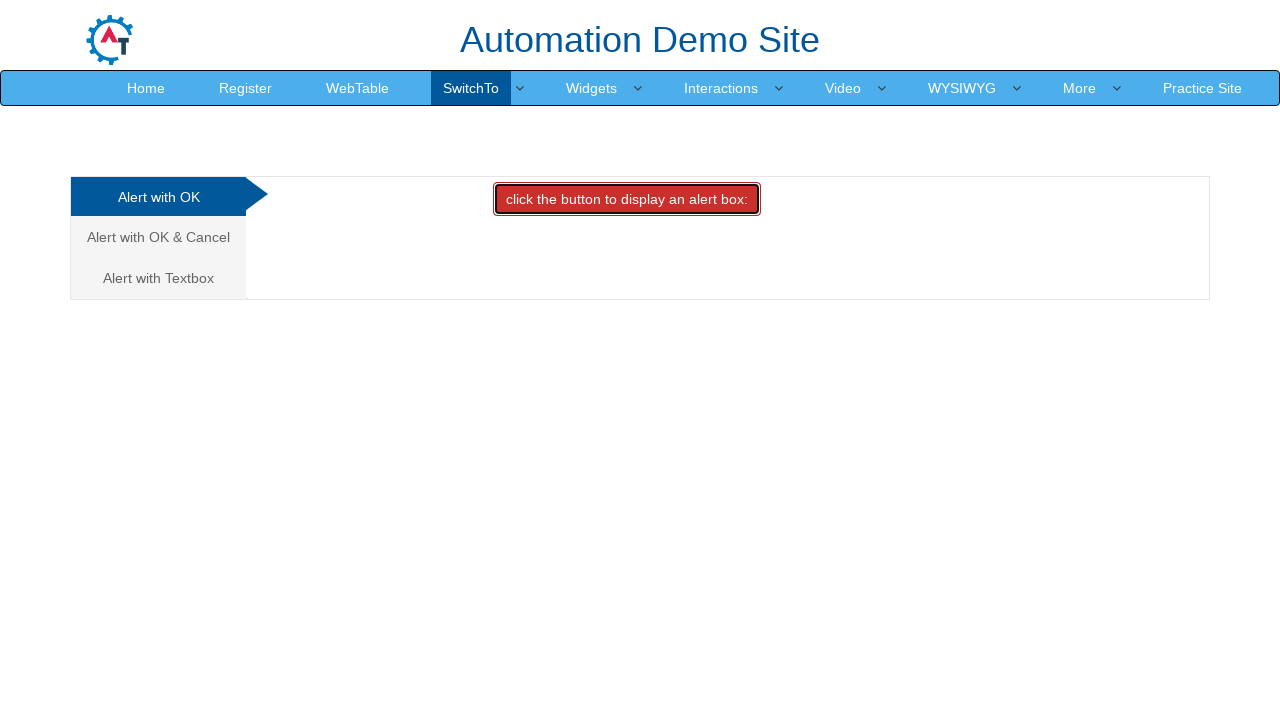

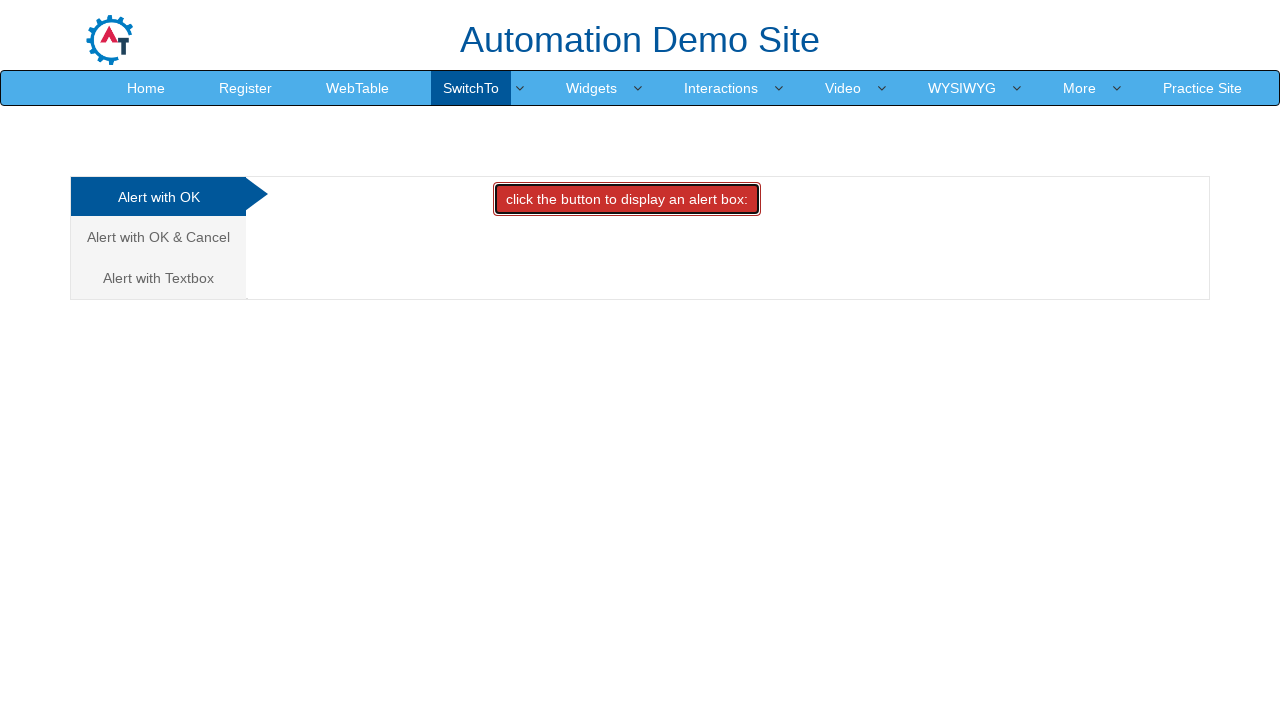